Demonstrates drag-and-drop mouse action by dragging element A (draggable) onto element B (droppable) on a drag-and-drop test page.

Starting URL: https://crossbrowsertesting.github.io/drag-and-drop

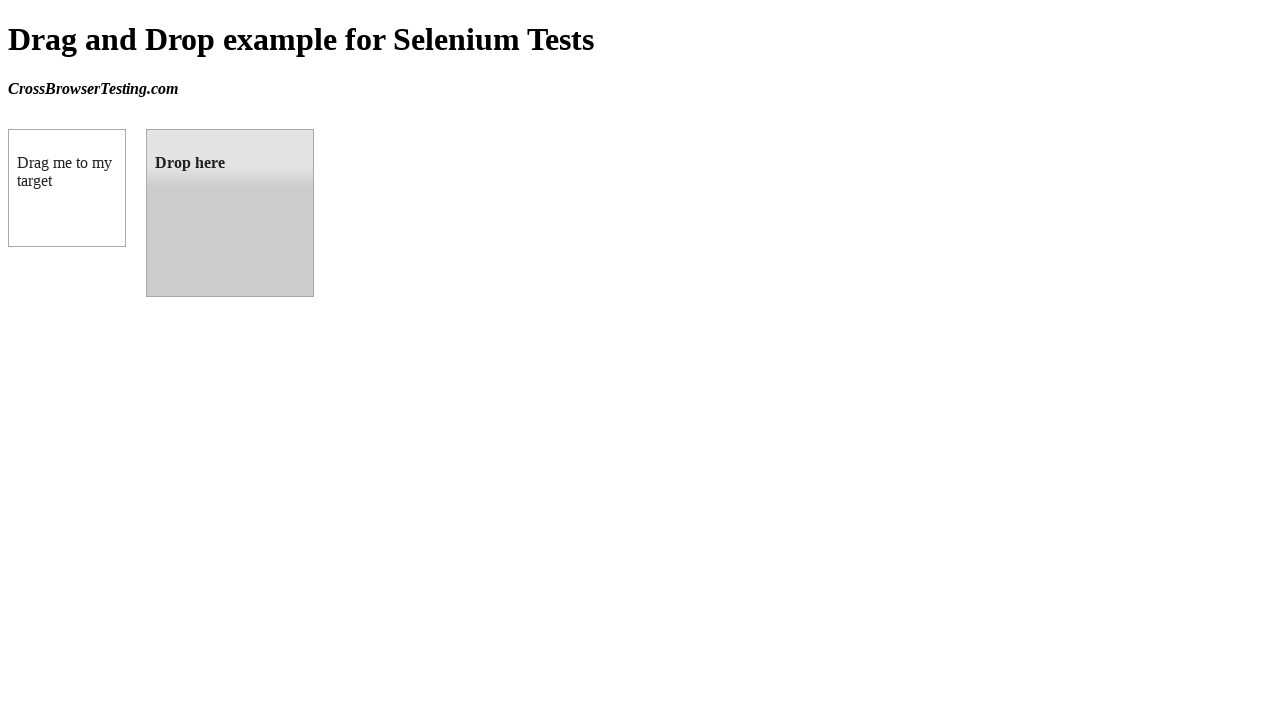

Waited for draggable element (box A) to be visible
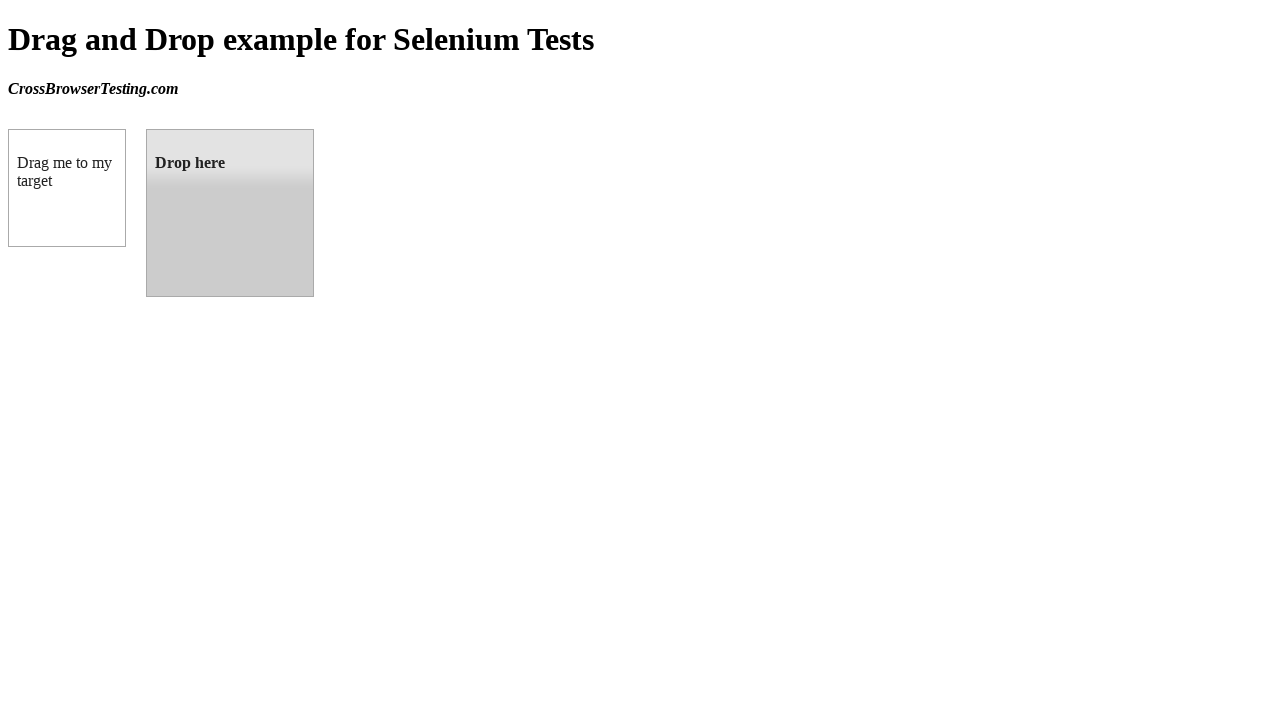

Waited for droppable element (box B) to be visible
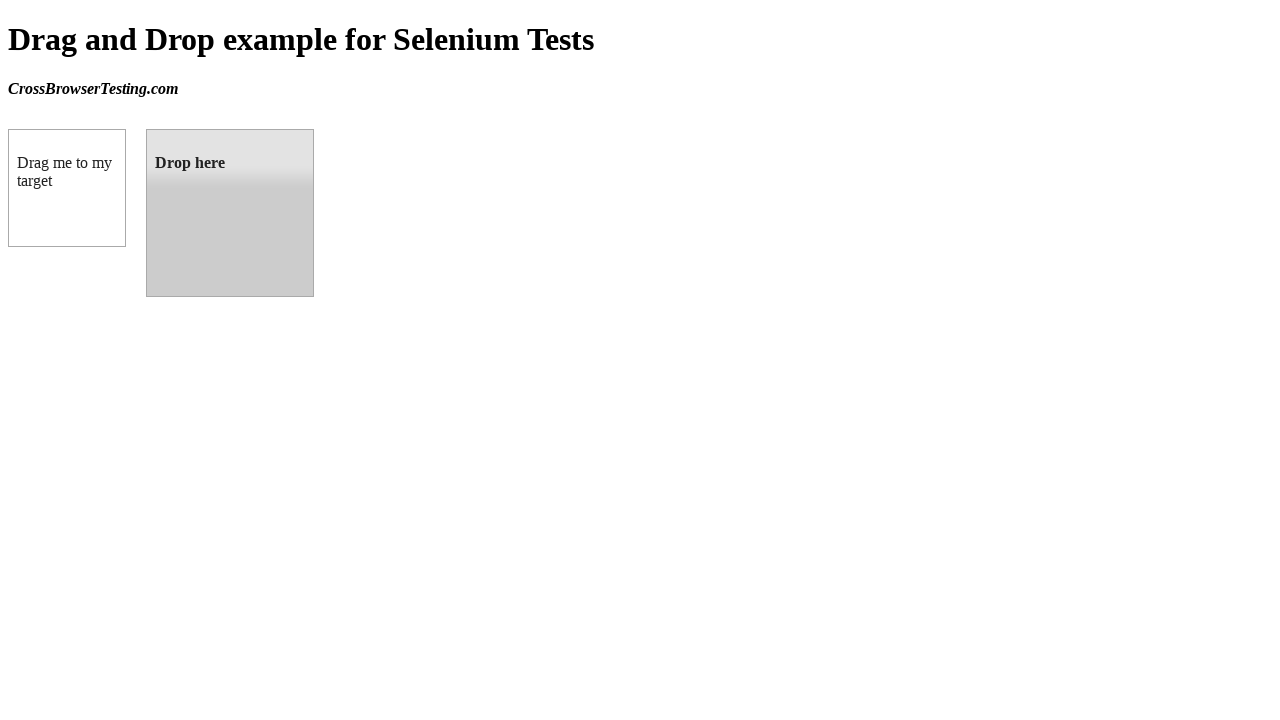

Located draggable element (box A)
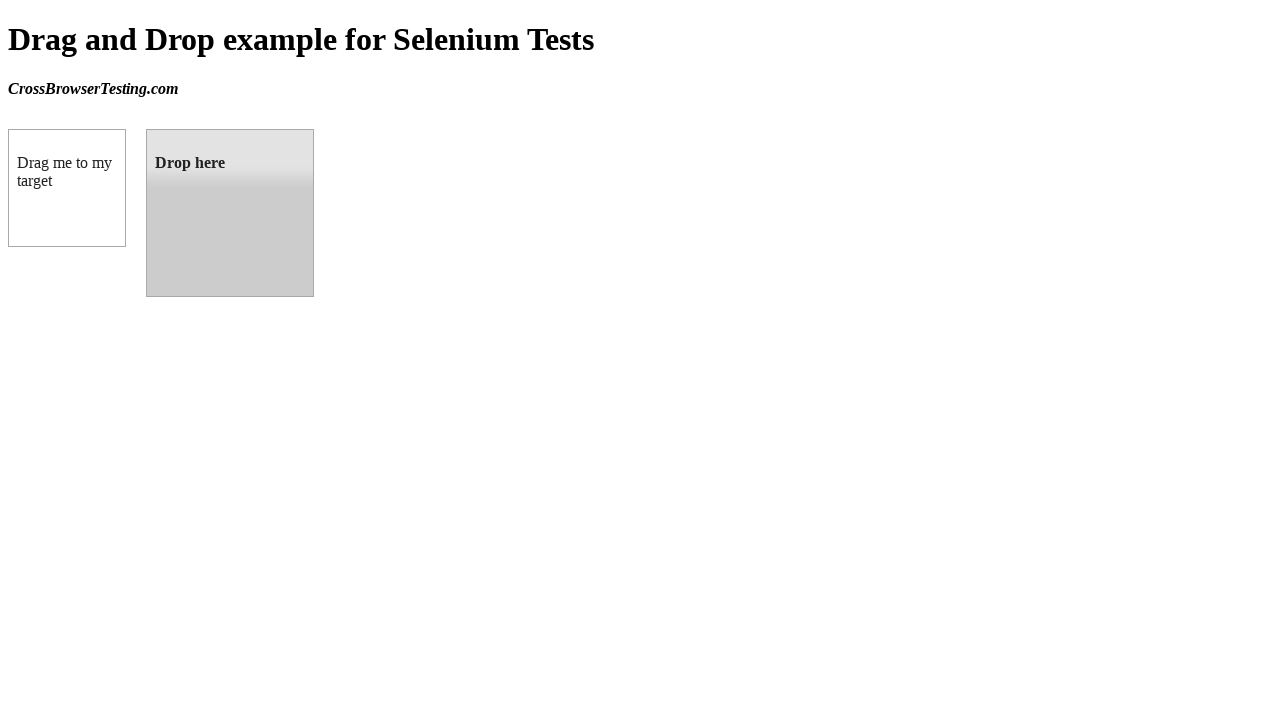

Located droppable element (box B)
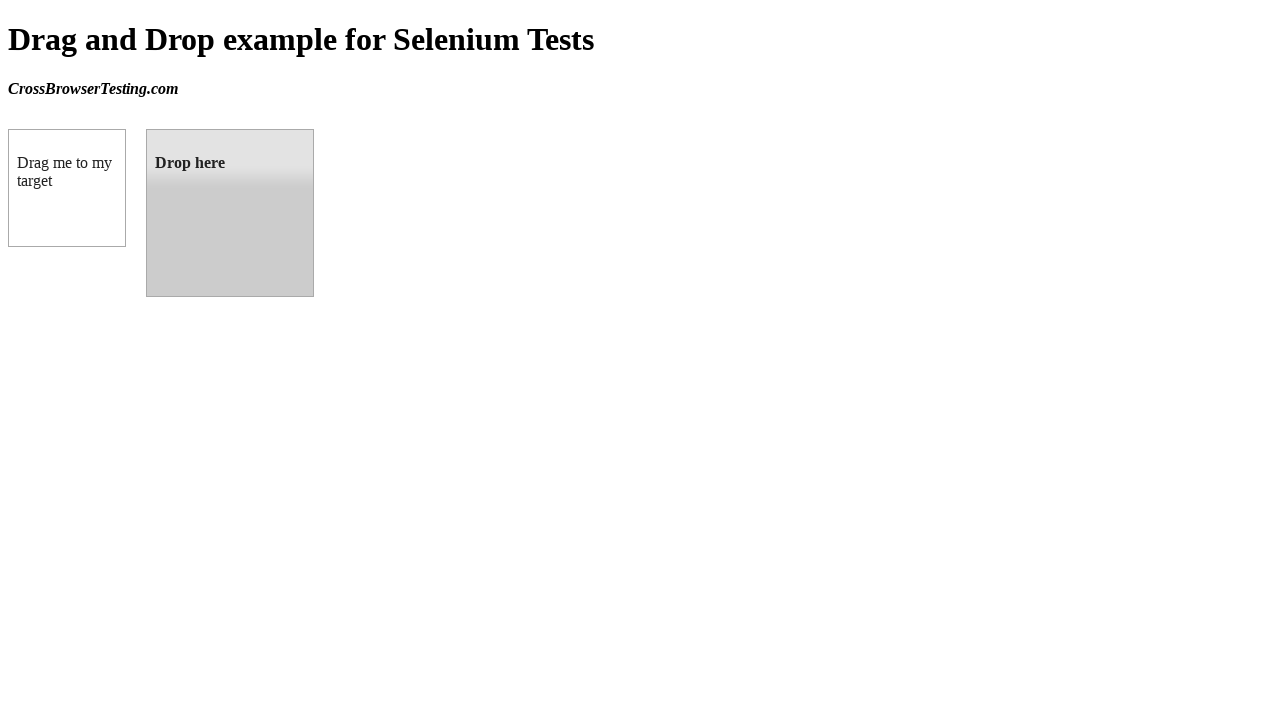

Dragged box A onto box B - drag and drop action completed at (230, 213)
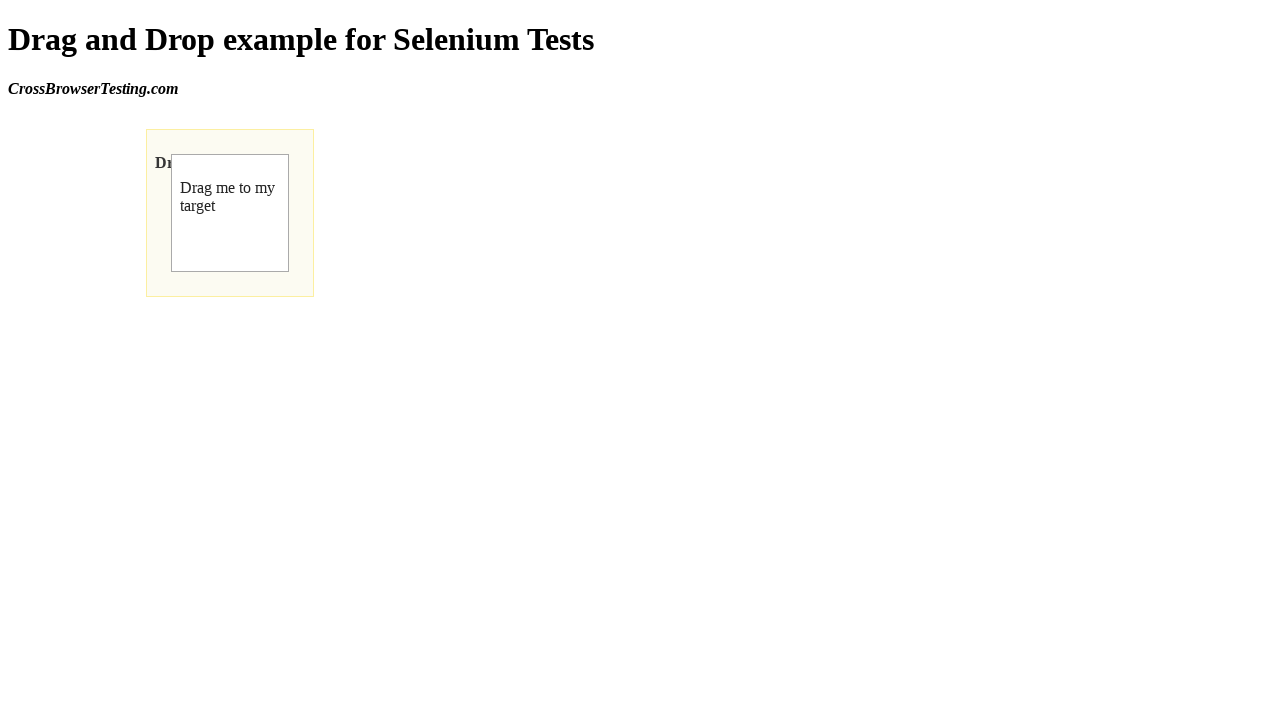

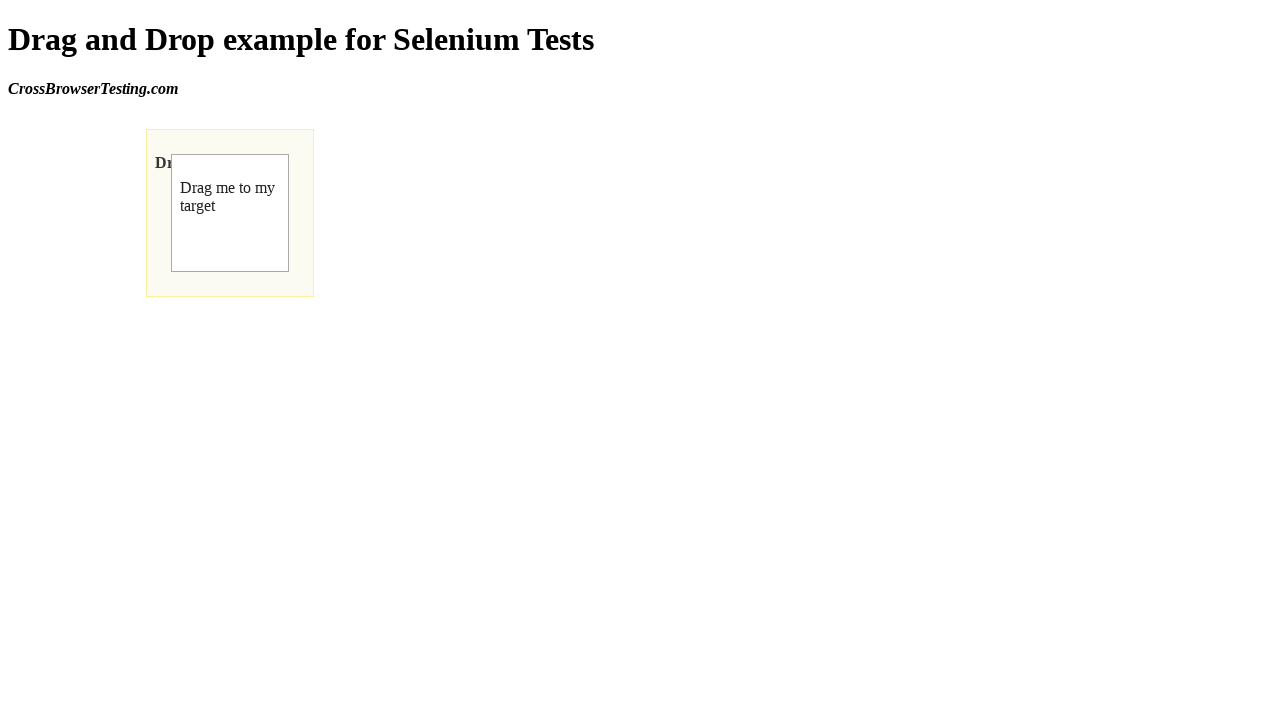